Tests right-click context menu functionality by right-clicking a button and selecting the Paste option from the context menu

Starting URL: https://swisnl.github.io/jQuery-contextMenu/demo.html

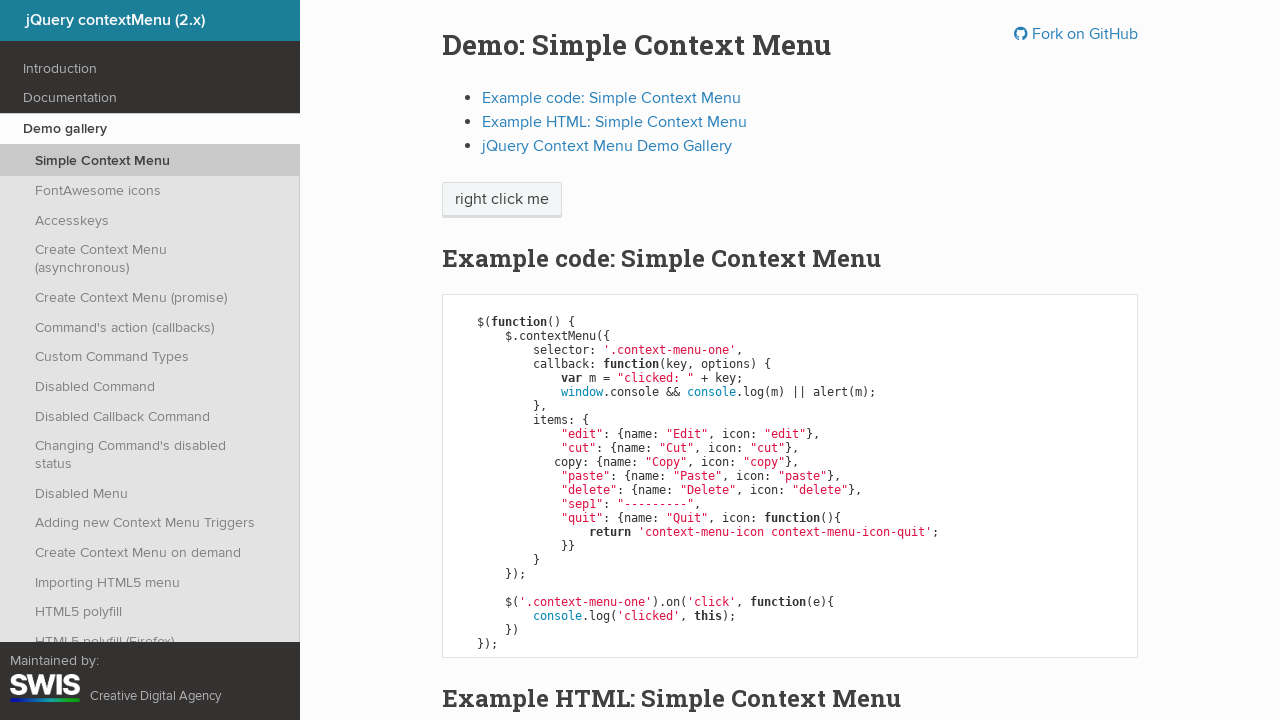

Navigated to jQuery contextMenu demo page
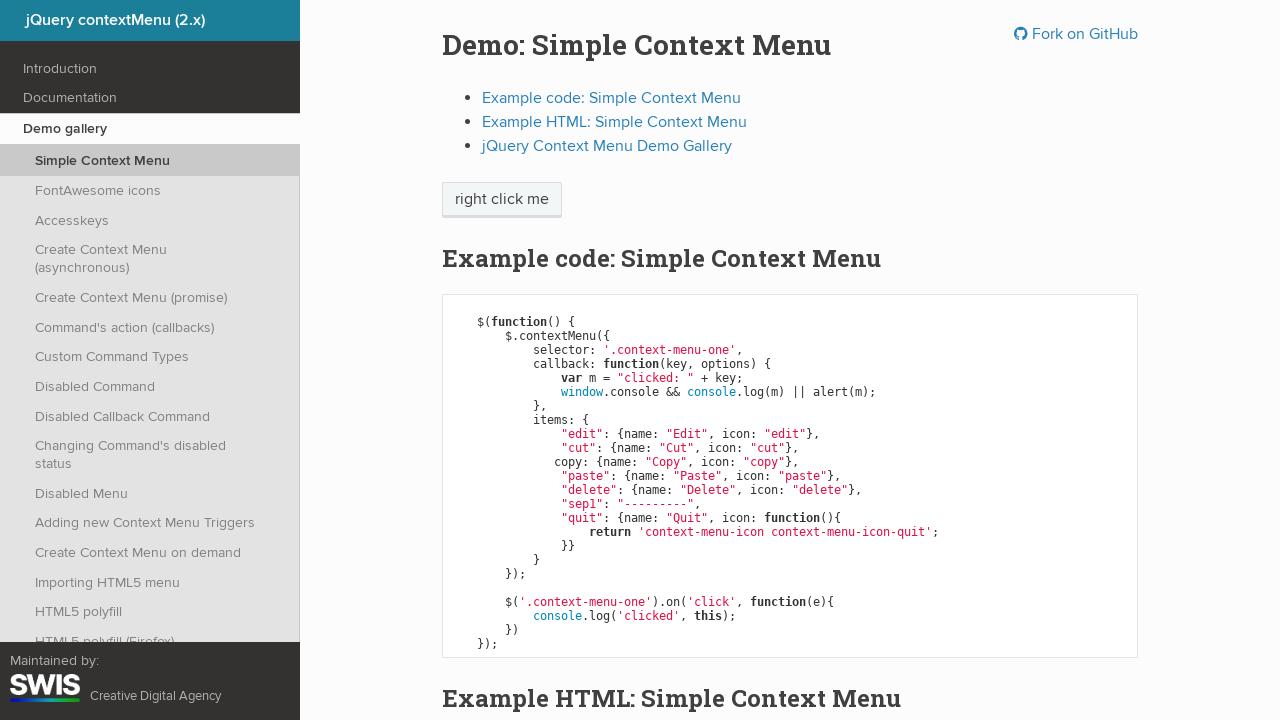

Right-clicked on 'right click me' button to open context menu at (502, 200) on //span[text()='right click me']
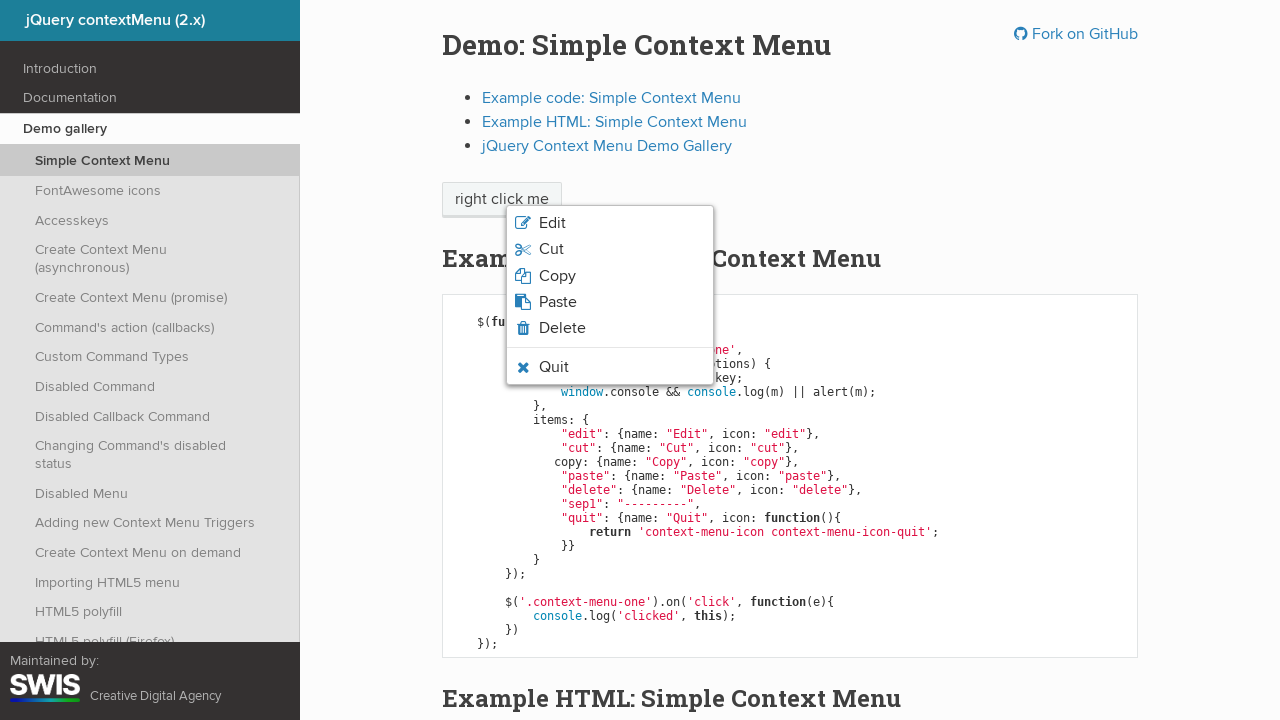

Clicked on 'Paste' option from context menu at (558, 302) on xpath=//span[text()='Paste']
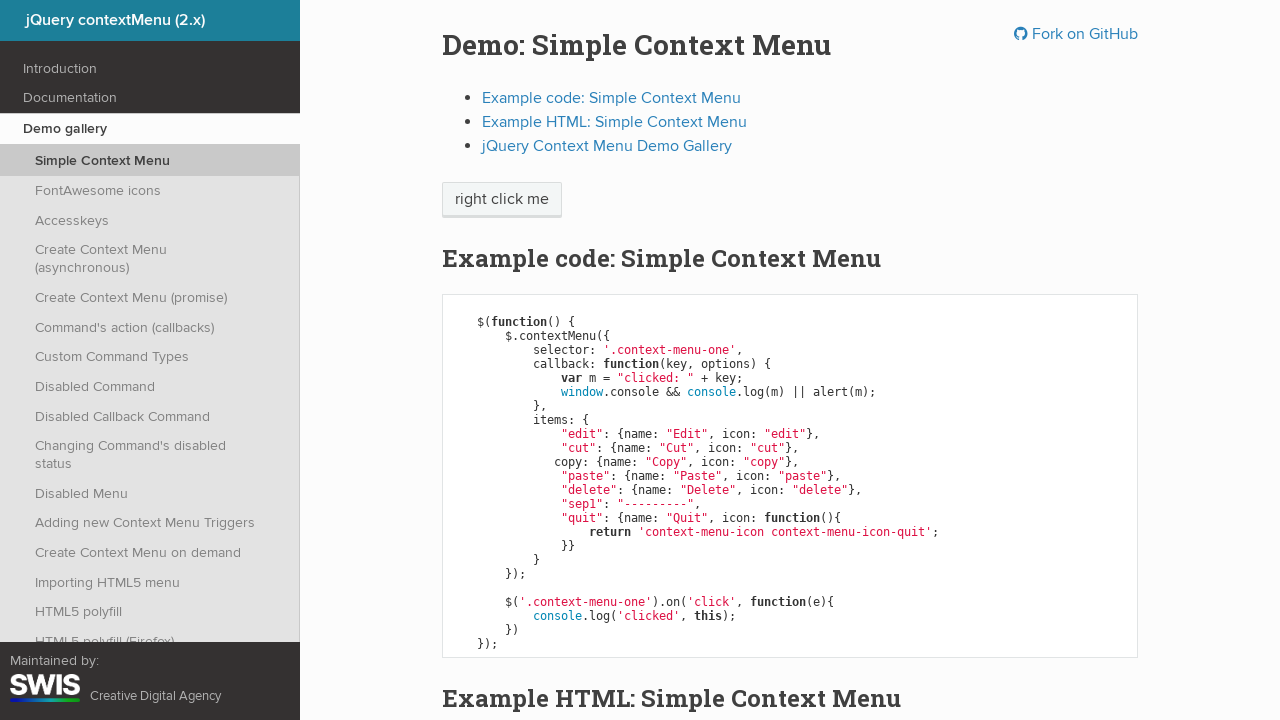

Set up alert dialog handler to accept dialogs
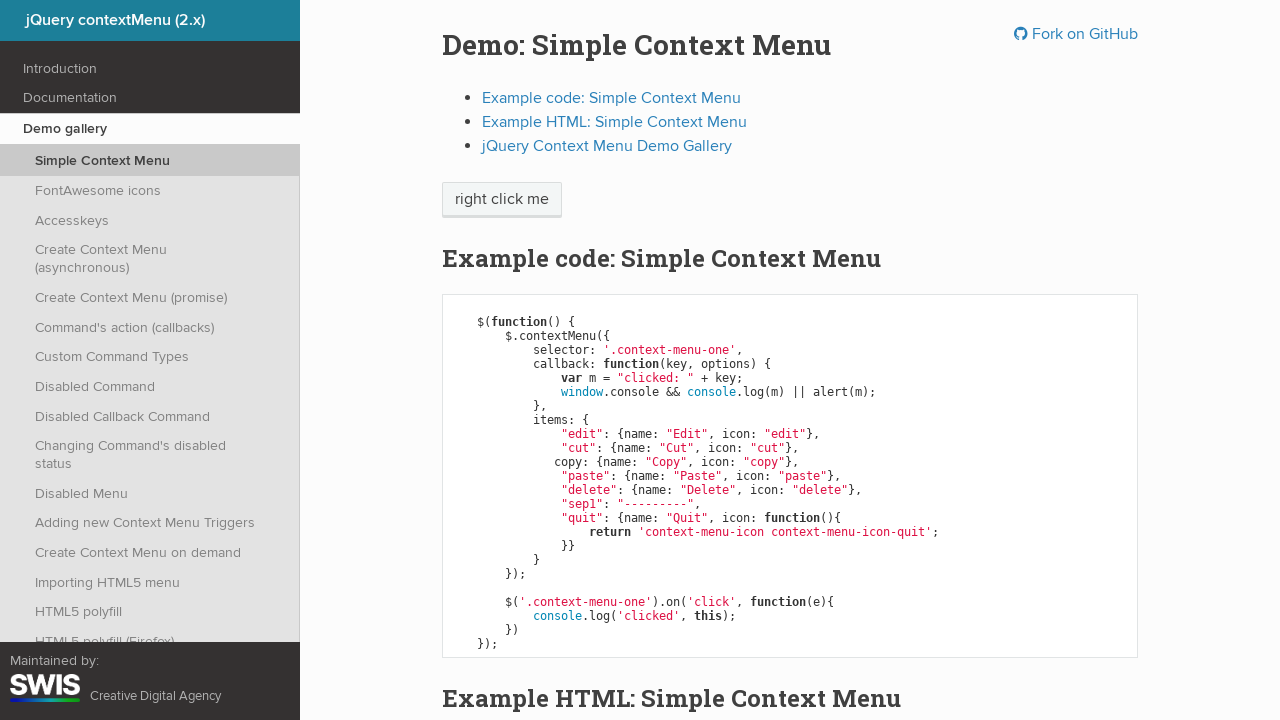

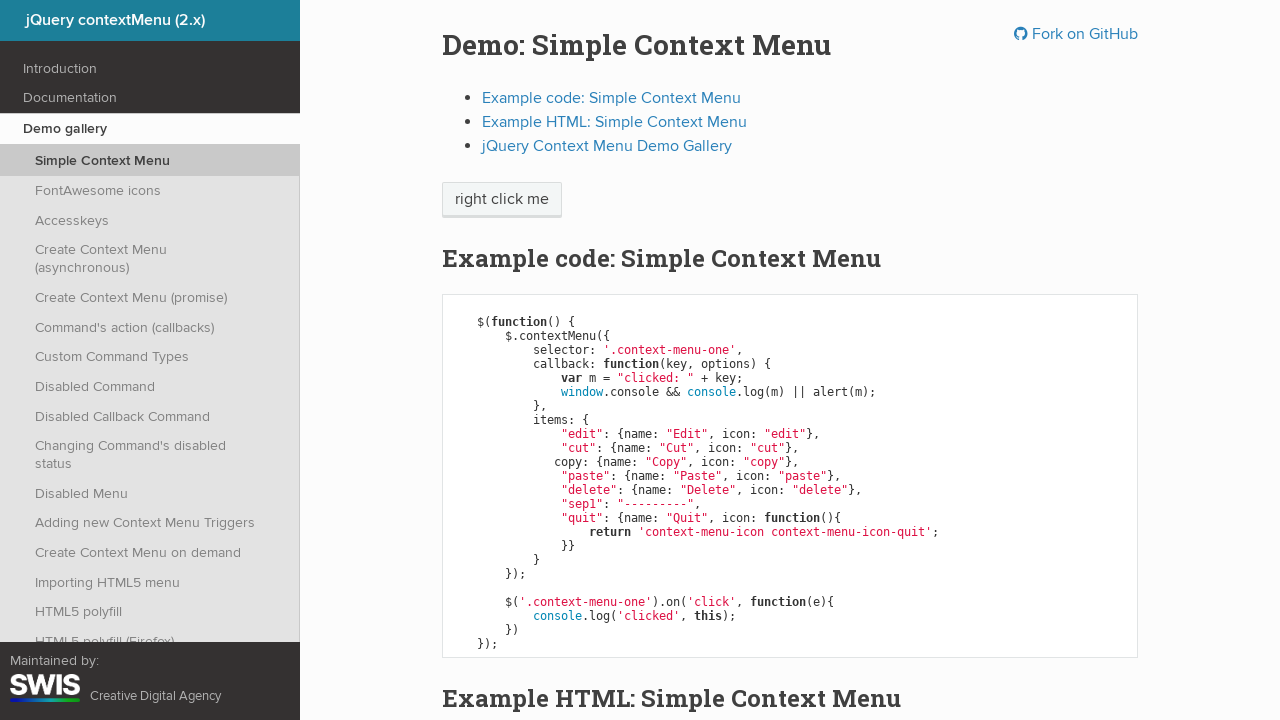